Tests link navigation by clicking a home link that opens in a new tab

Starting URL: https://demoqa.com/

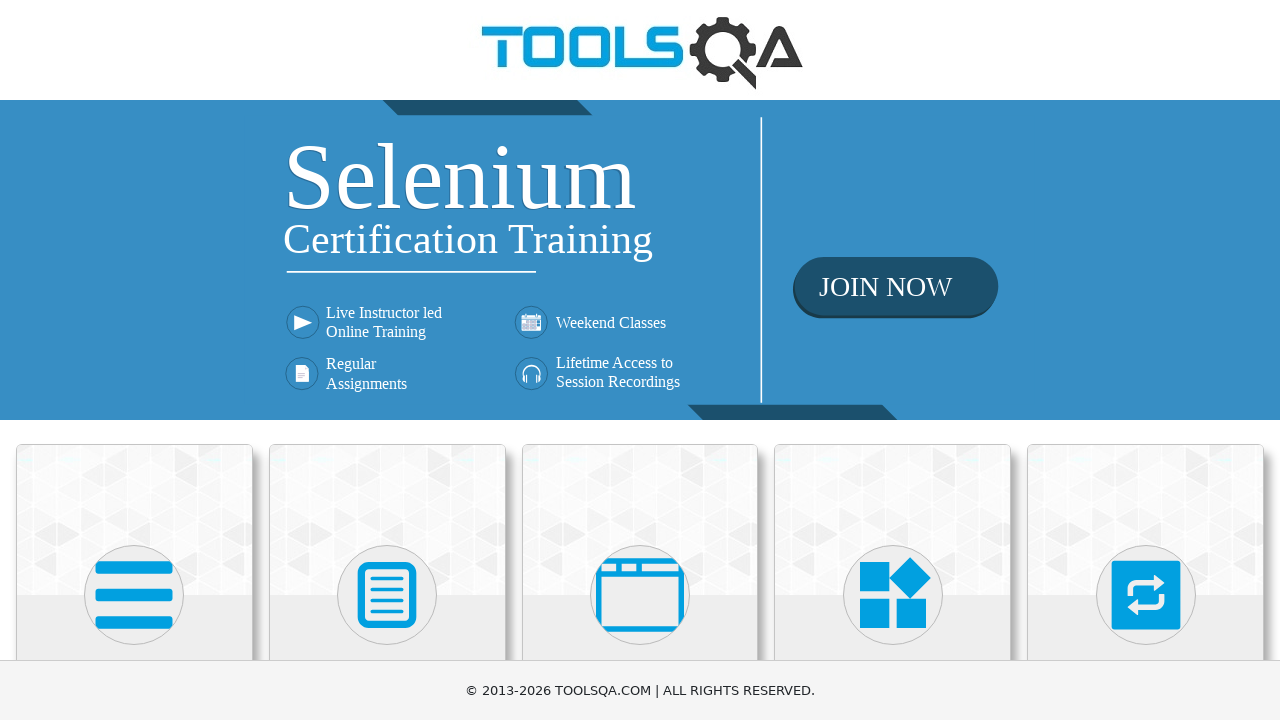

Clicked Elements button at (134, 360) on text=Elements
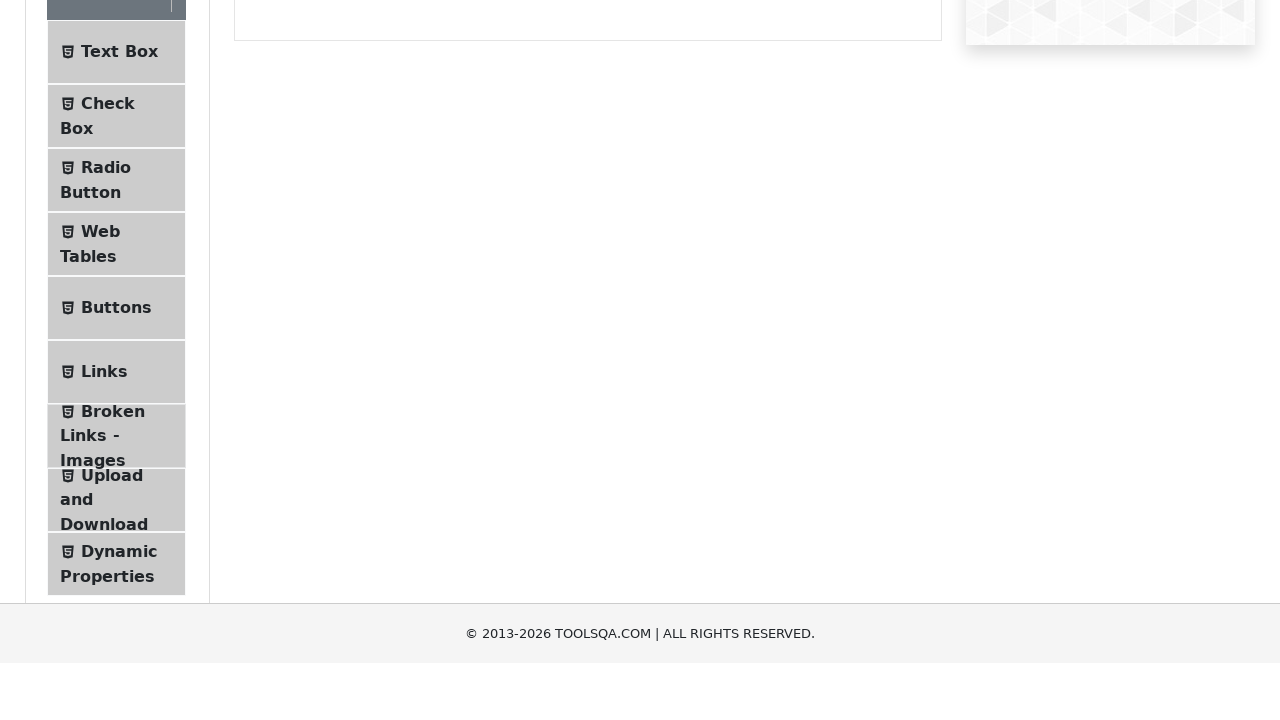

Clicked Links option at (104, 581) on text=Links
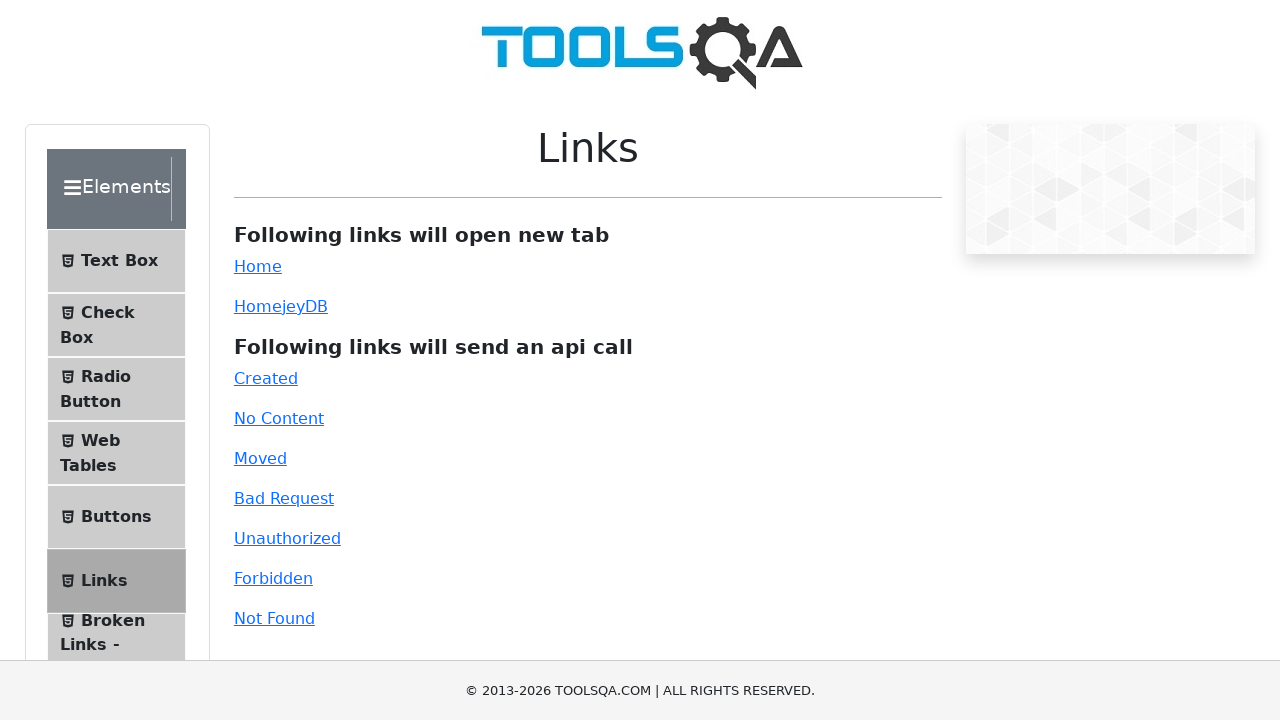

Clicked home link, new tab opened at (258, 266) on a#simpleLink
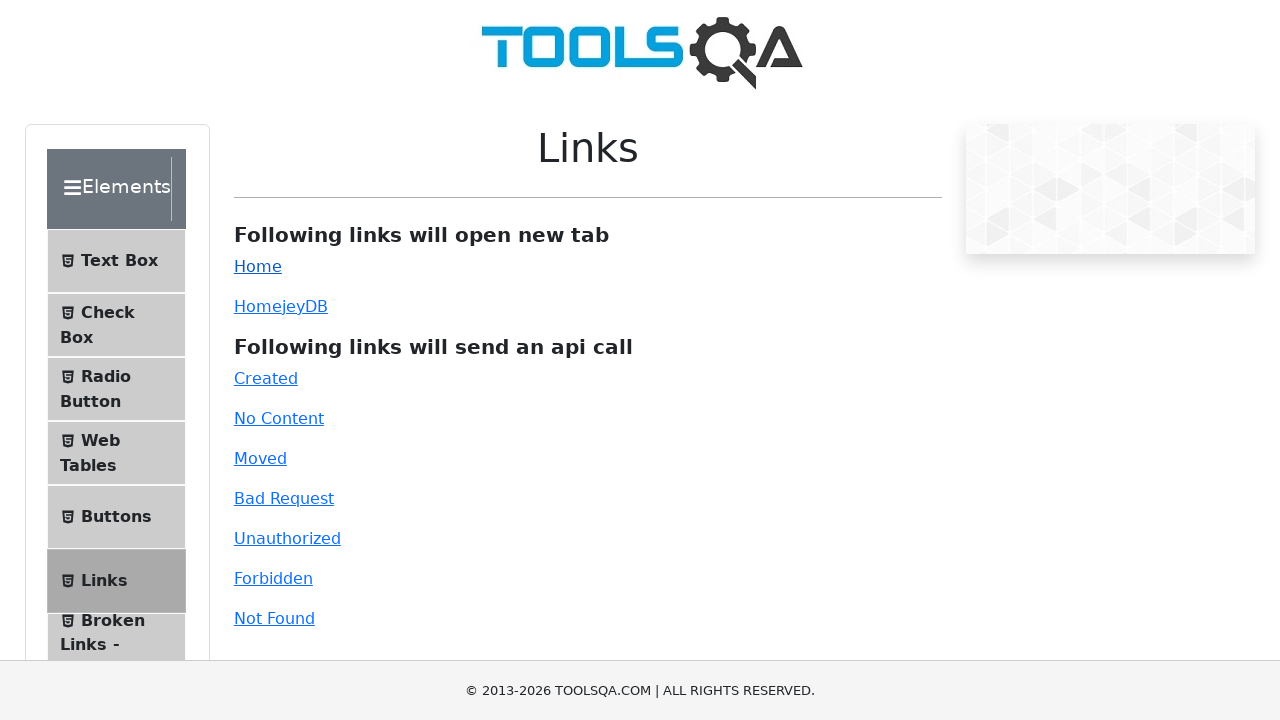

New tab loaded successfully
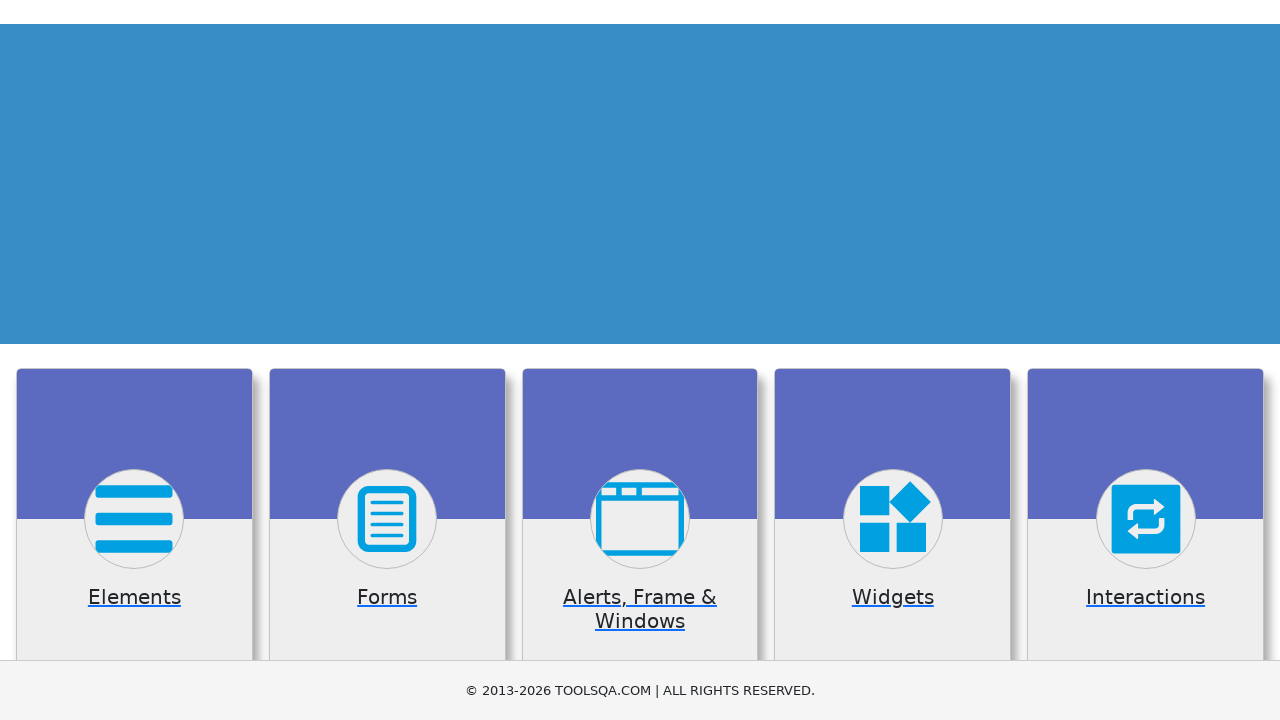

Closed the new tab
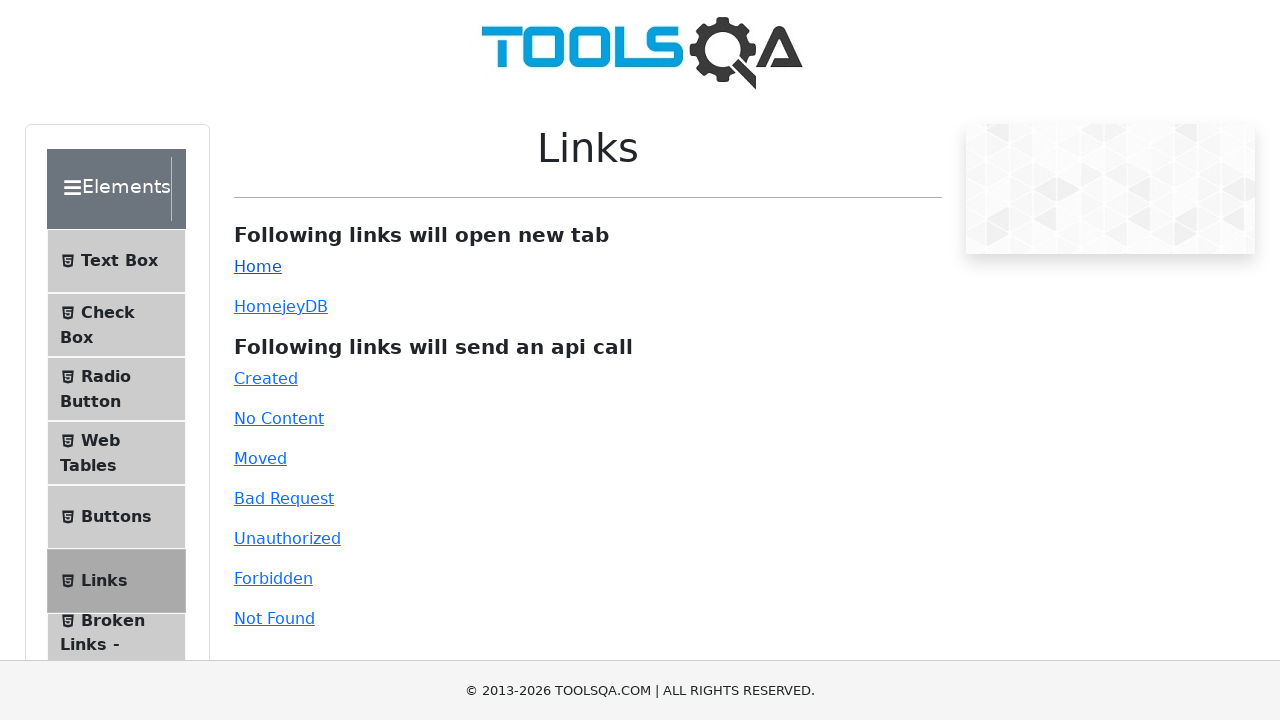

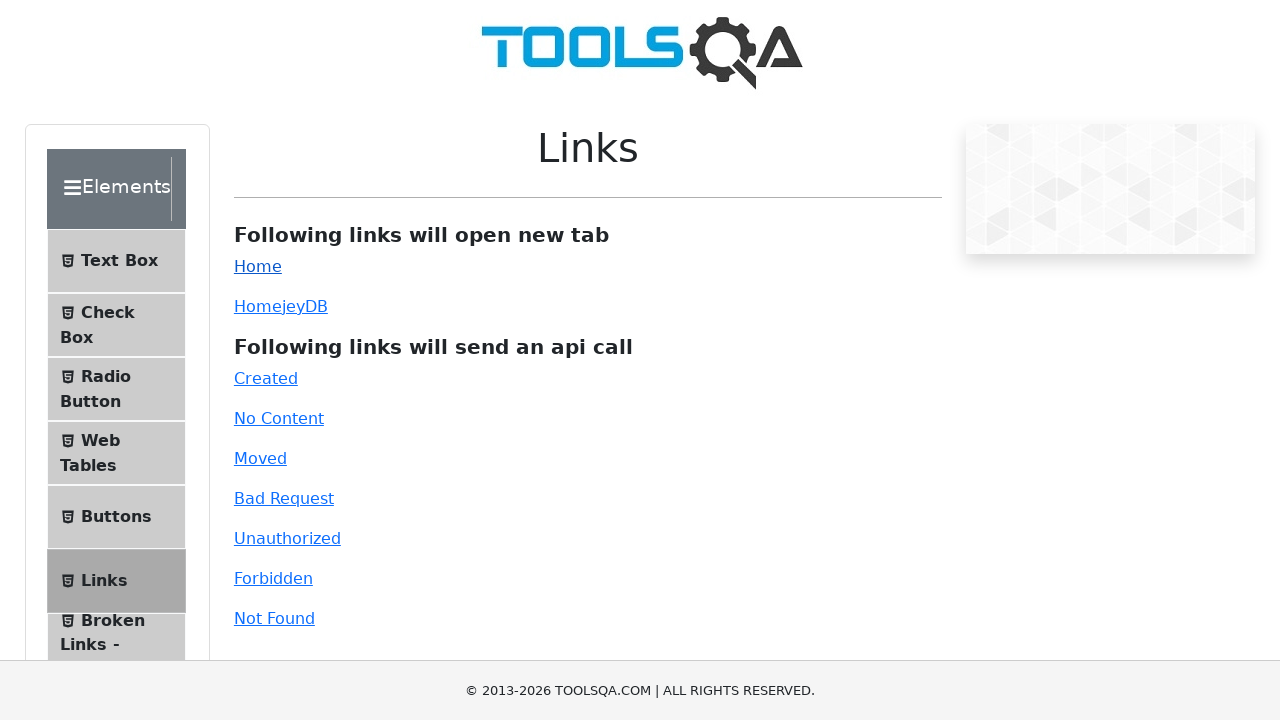